Navigates to a Greenhouse job posting page and verifies that job details elements (title, location, job content) are present and loaded correctly.

Starting URL: https://job-boards.greenhouse.io/waymark/jobs/4595277005

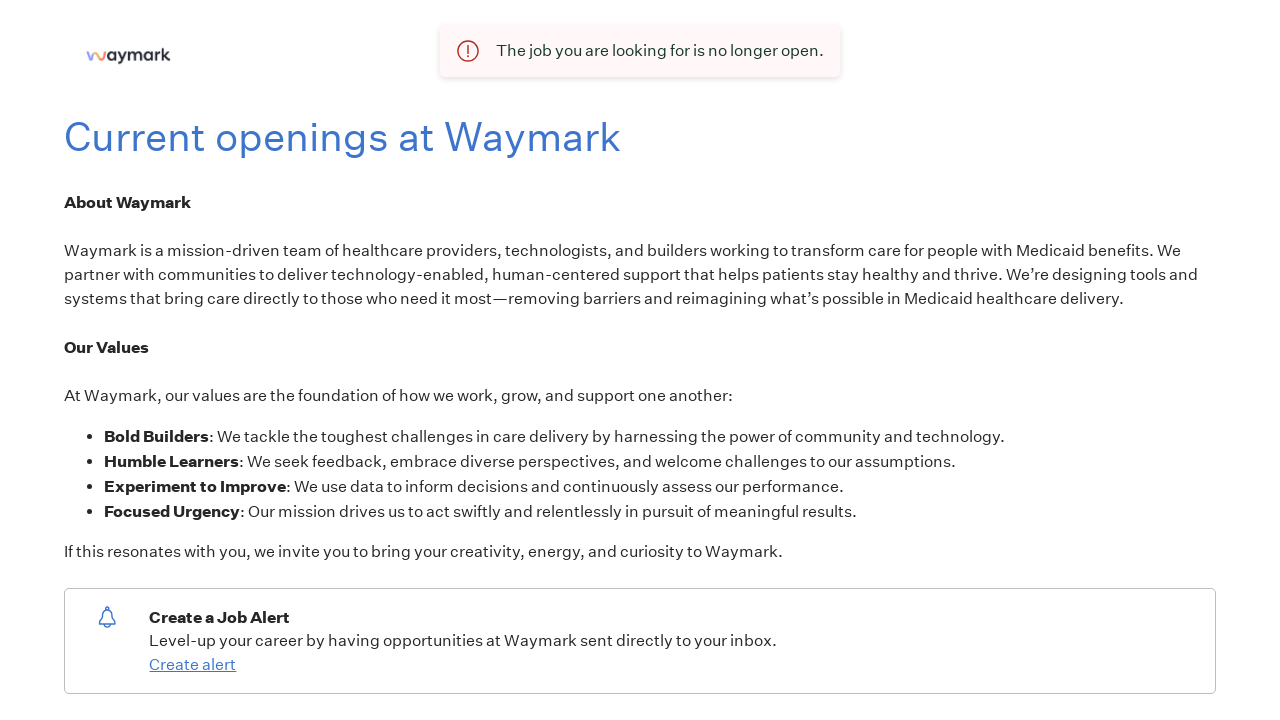

Waited for page to reach networkidle state
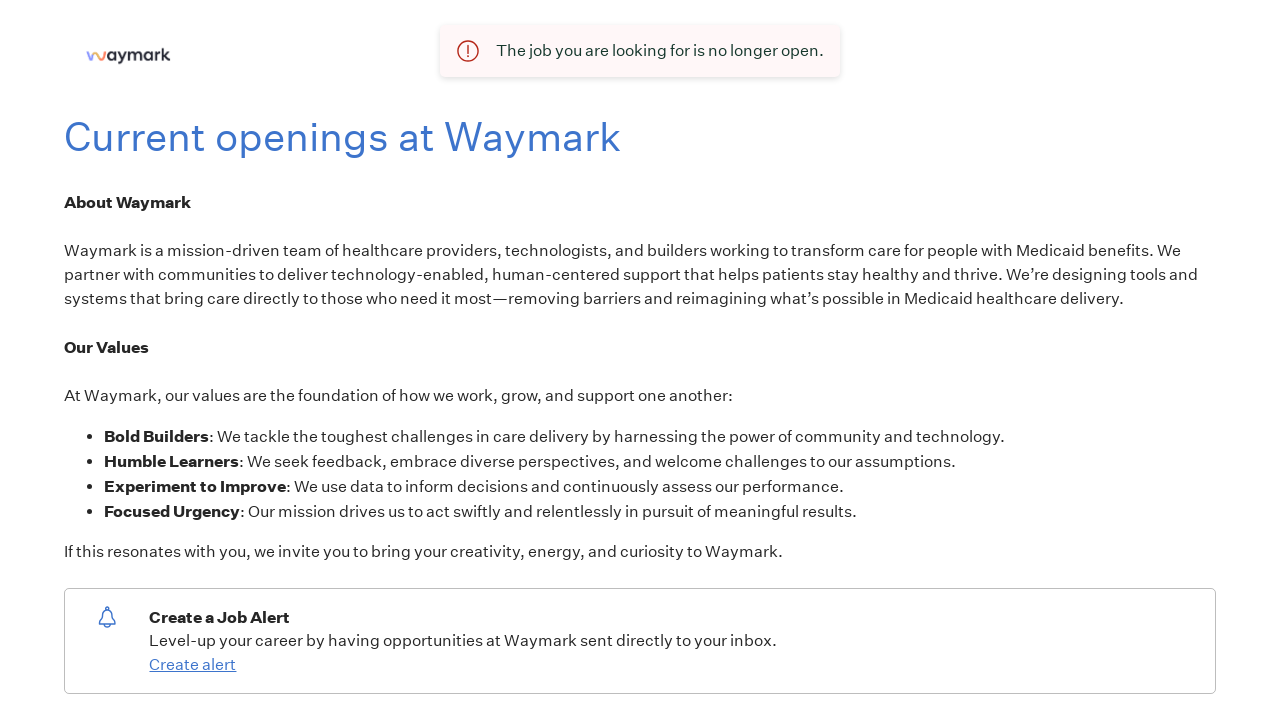

Job title (h1) element is present
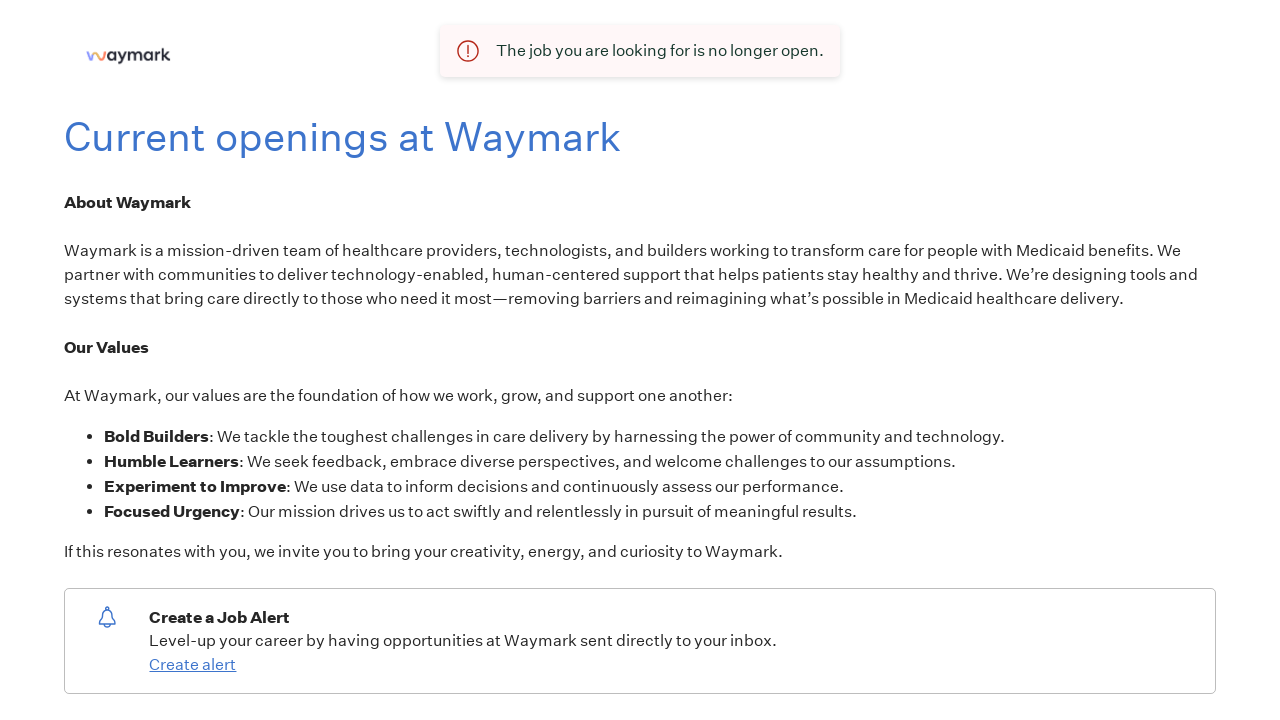

Main content area loaded
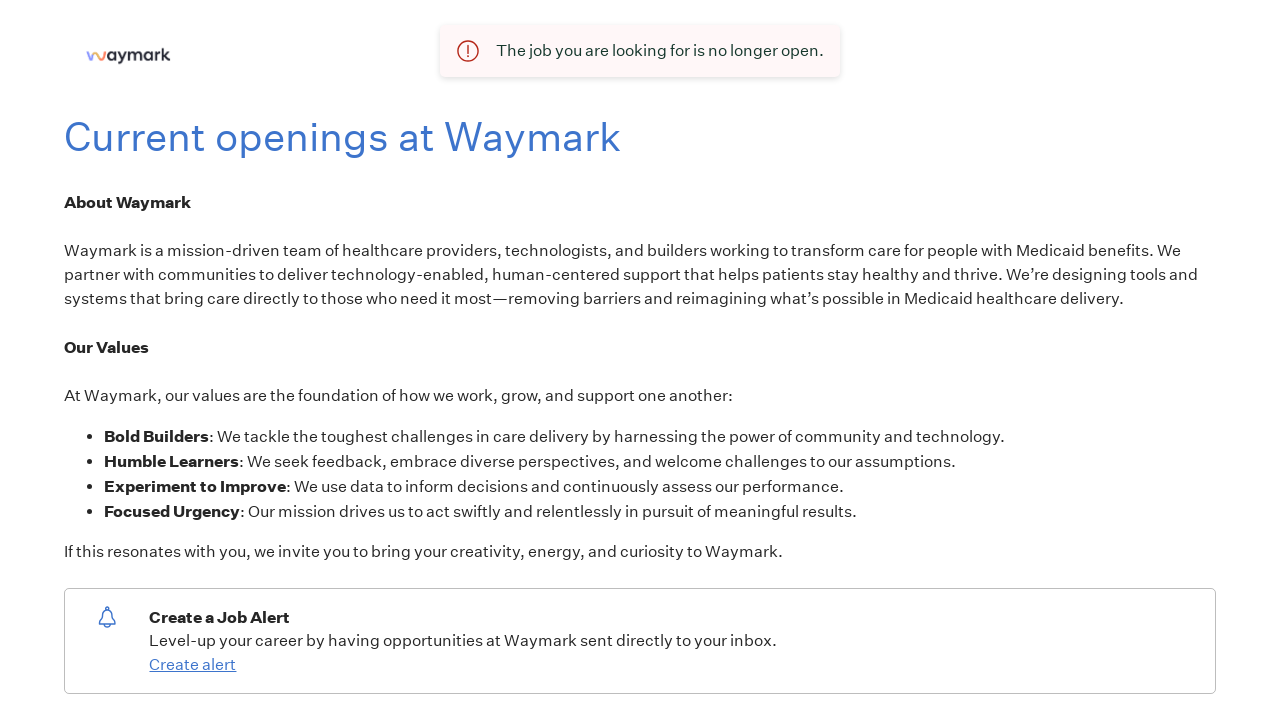

Location information not found with expected selectors (optional element)
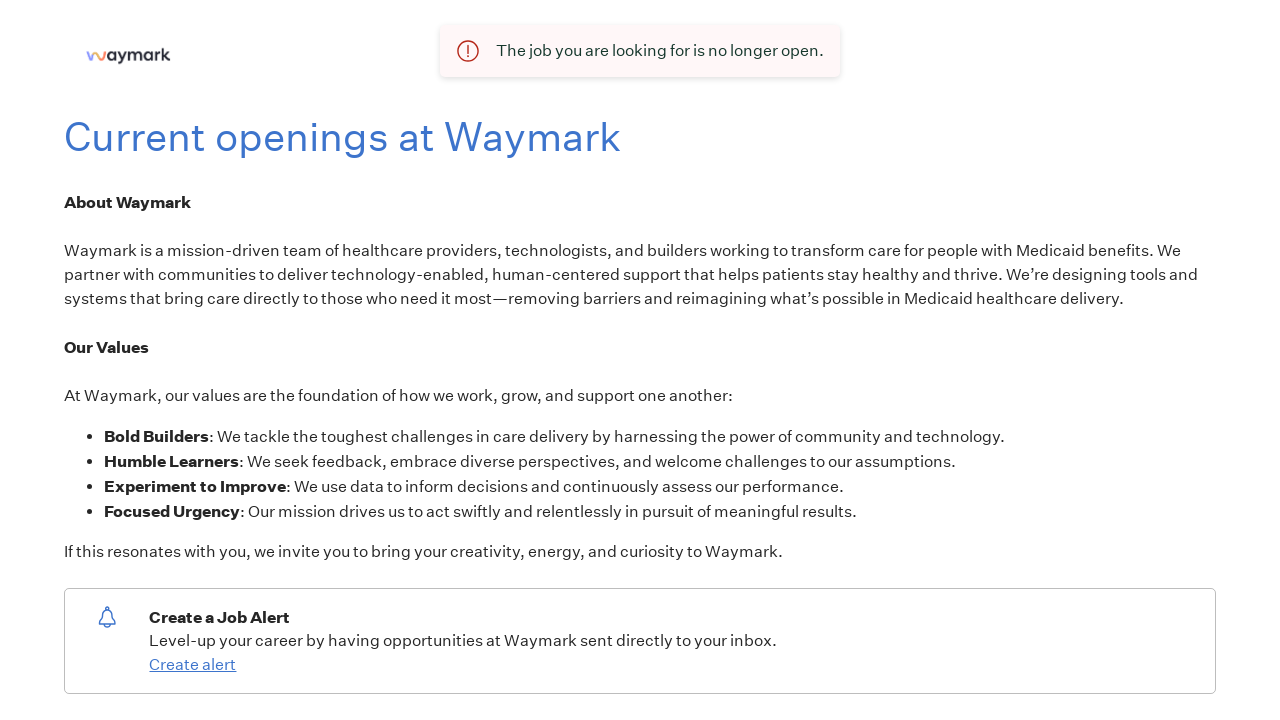

Navigated to second job posting
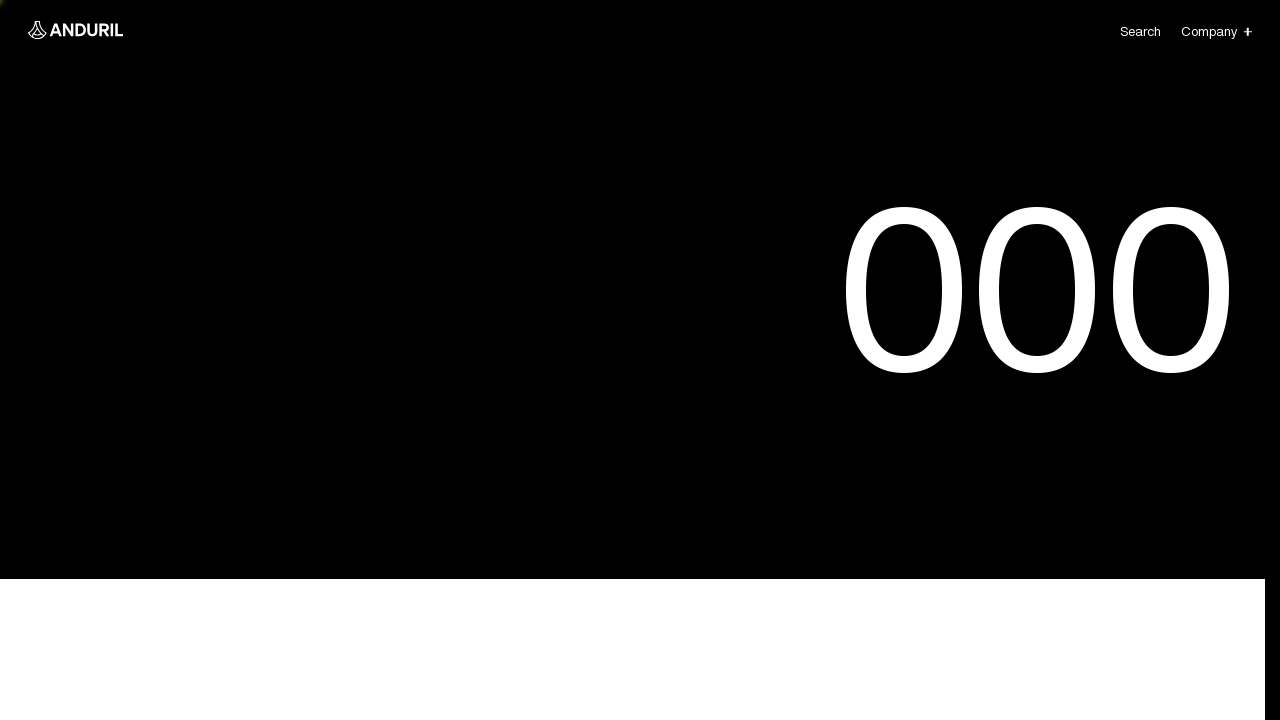

Second job posting page reached networkidle state
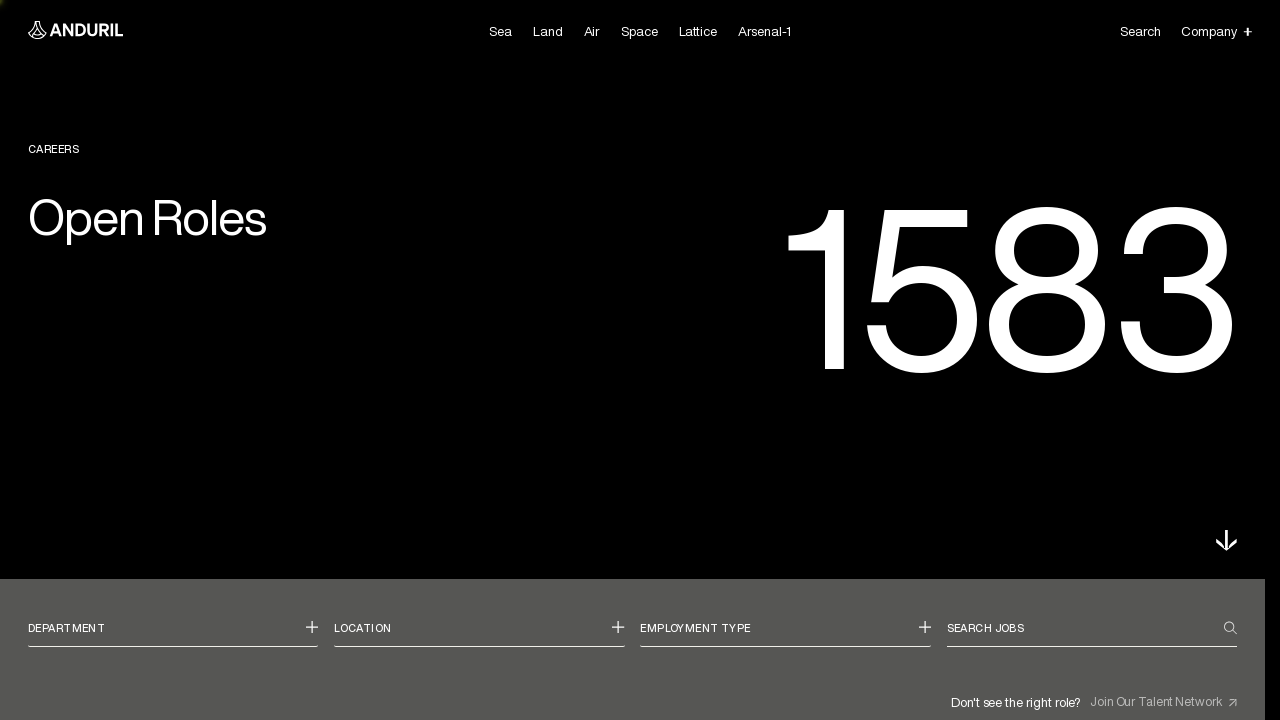

Job title (h1) element is present on second page
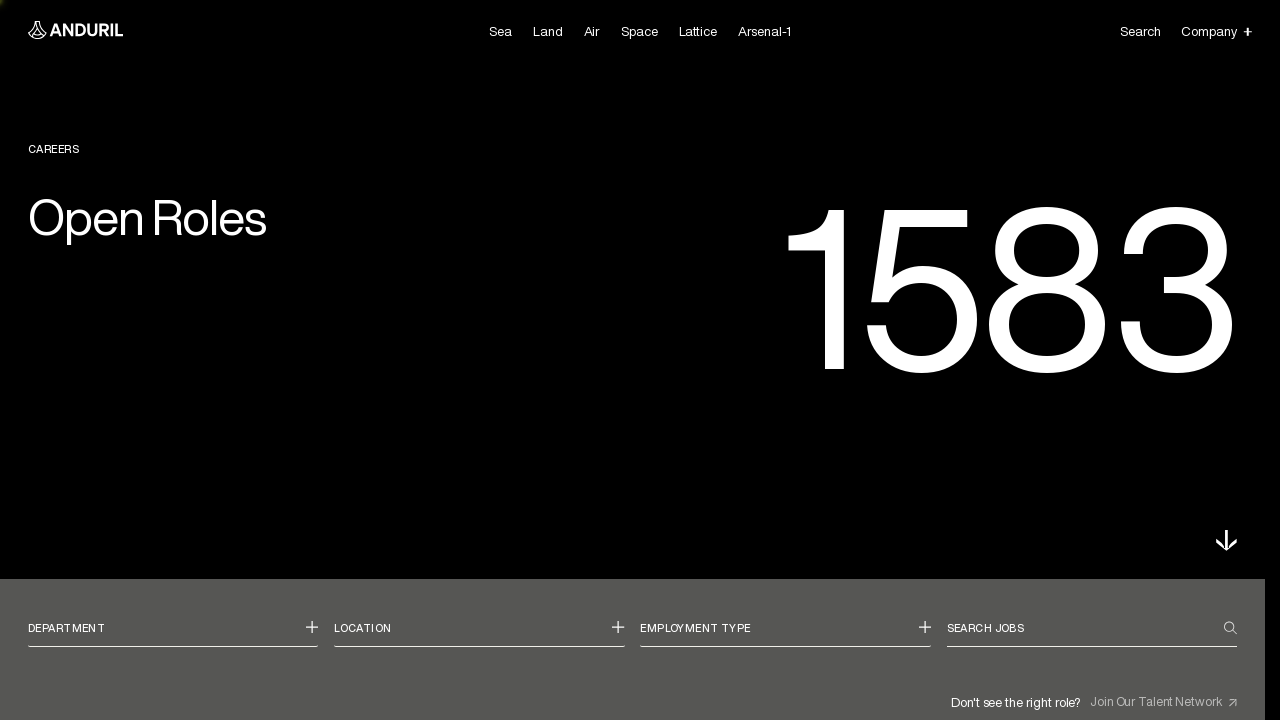

Main content area loaded on second page
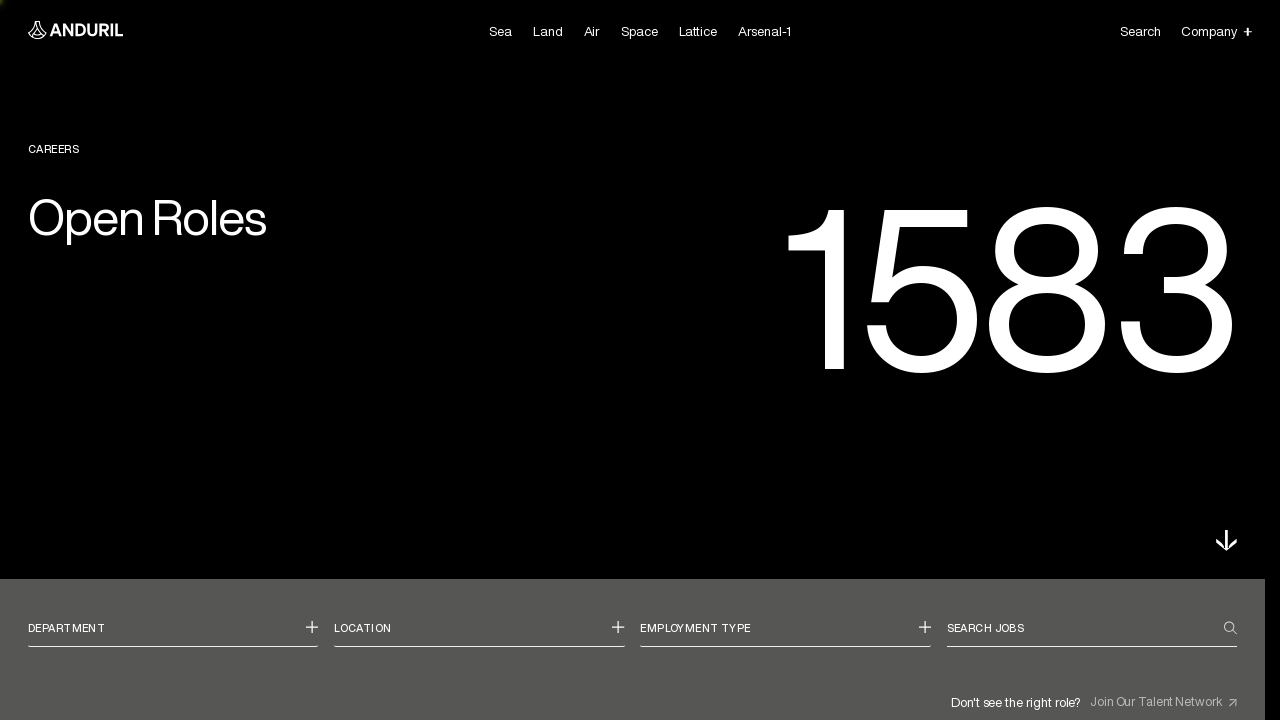

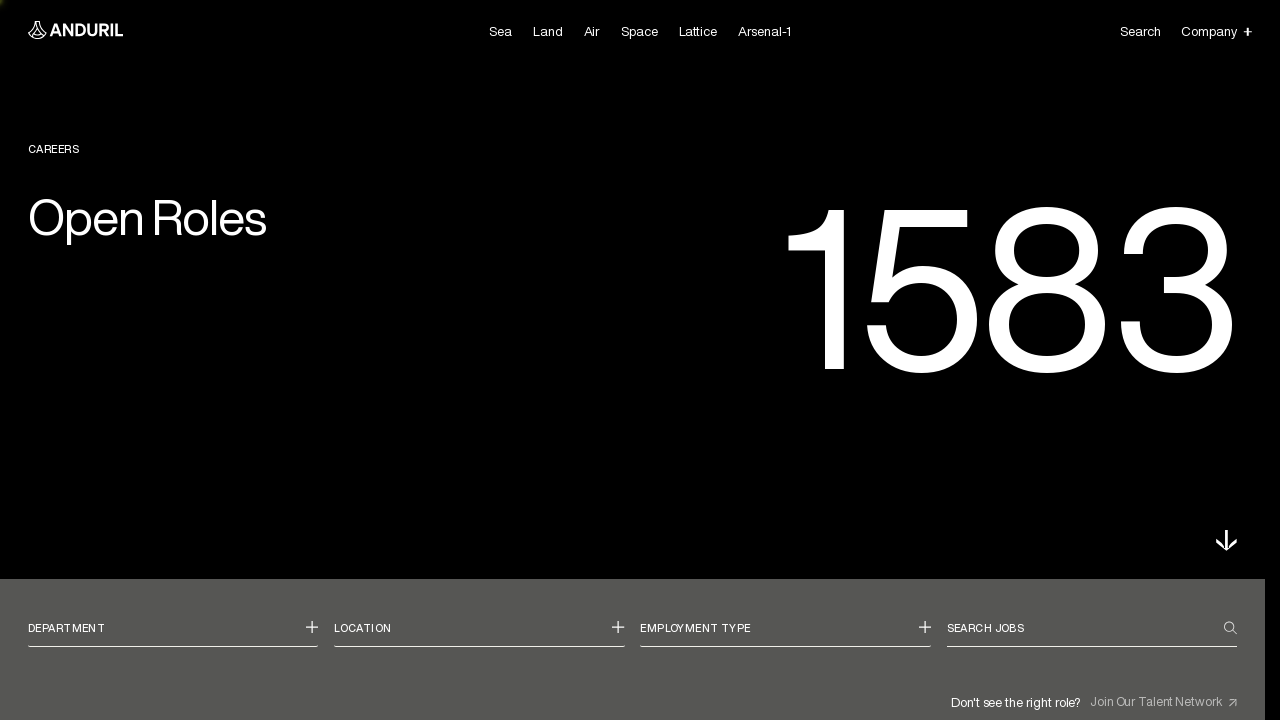